Tests a calculator website by navigating to the math section, clicking percentage calculator, entering values, and calculating the result.

Starting URL: http://www.calculator.net/

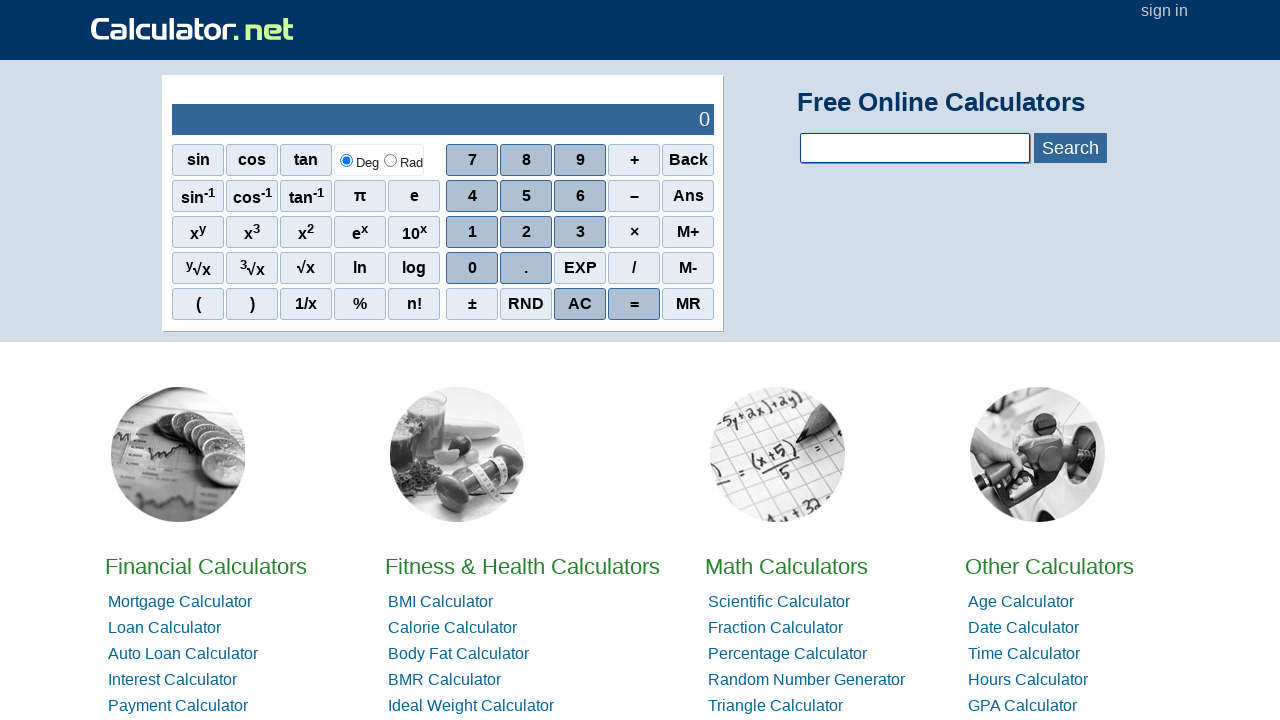

Clicked on Math Calculators button at (786, 566) on text=Math Calculators
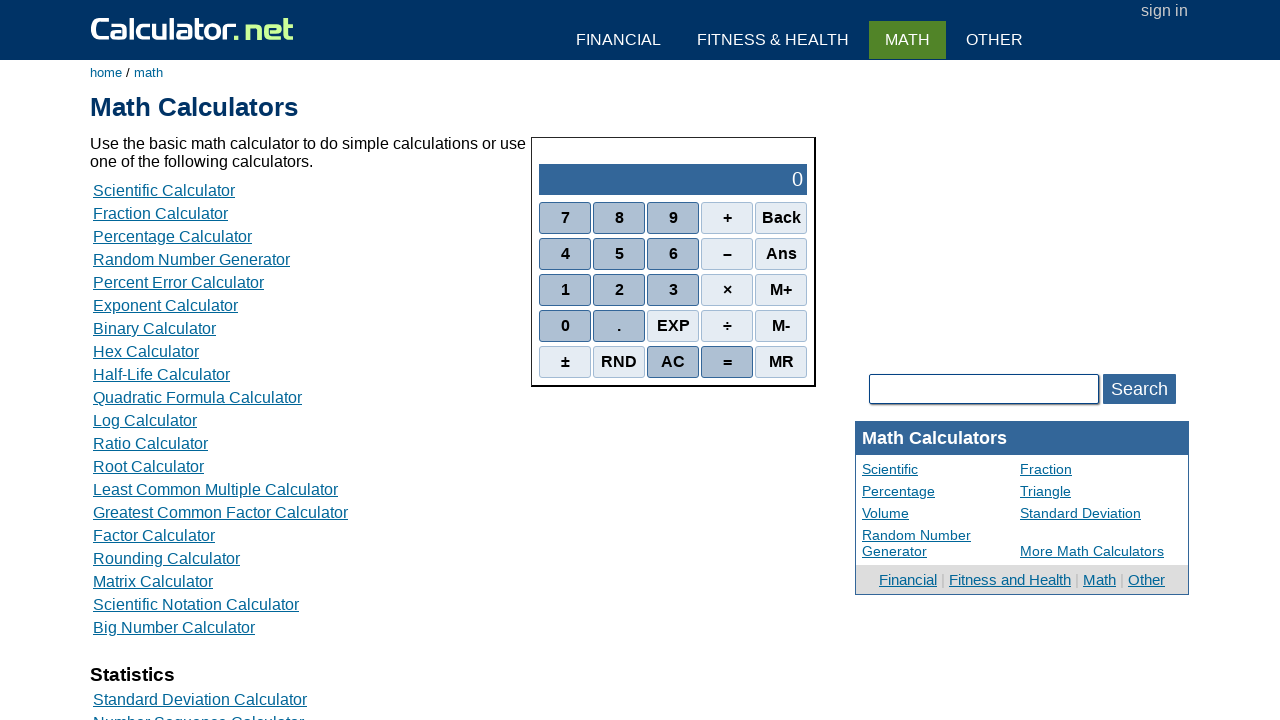

Clicked on Percentage Calculator at (172, 236) on text=Percentage Calculator
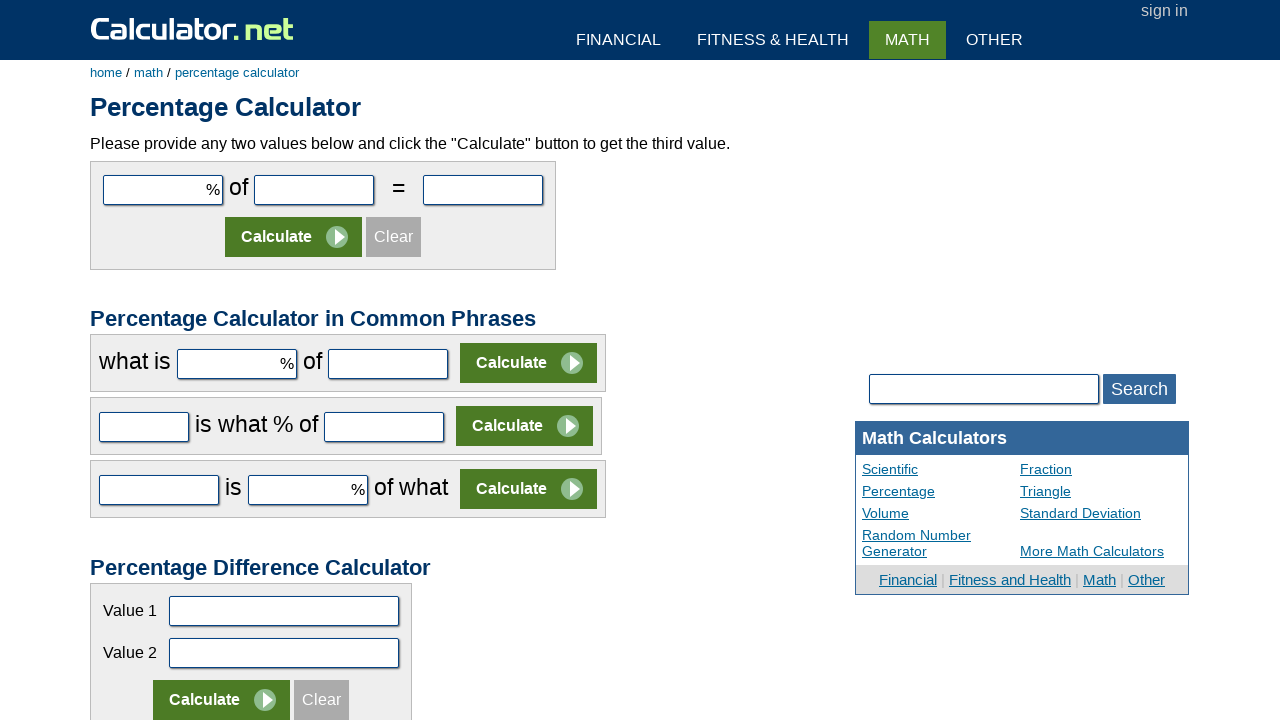

Filled first value field with '40' on input#cpar1
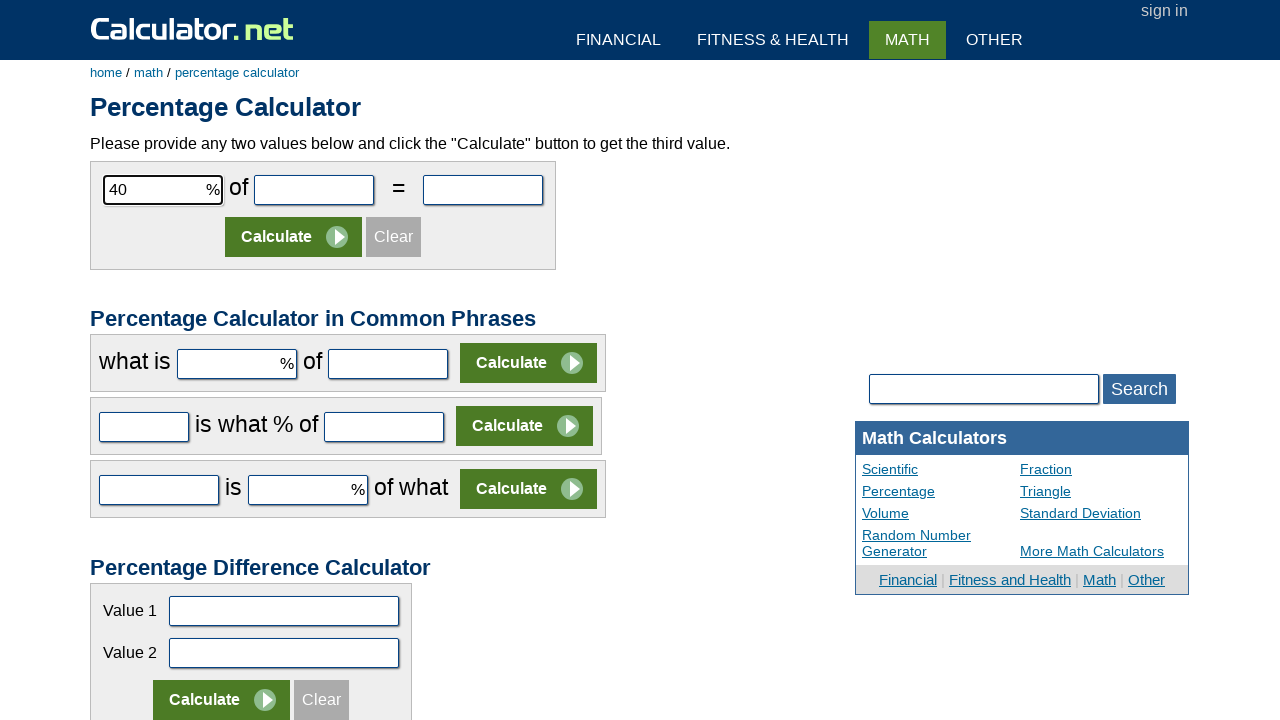

Filled second value field with '5' on input#cpar2
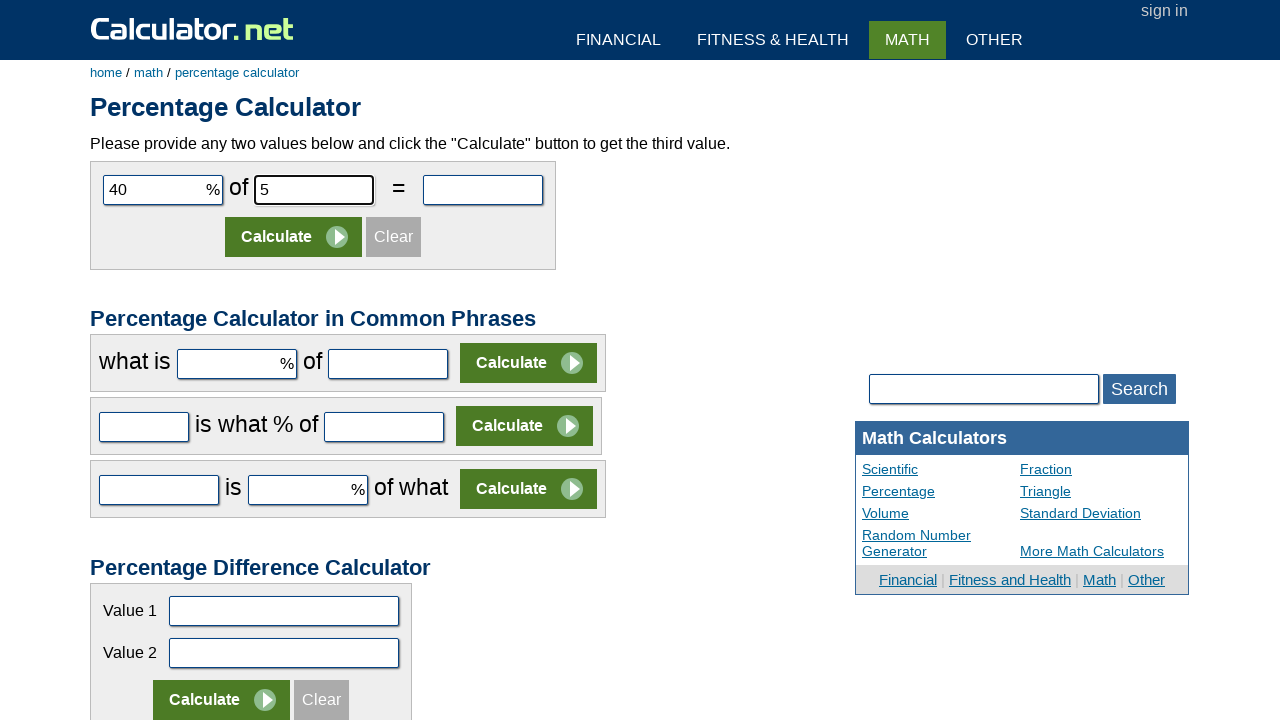

Clicked Calculate button at (294, 237) on input[value='Calculate']
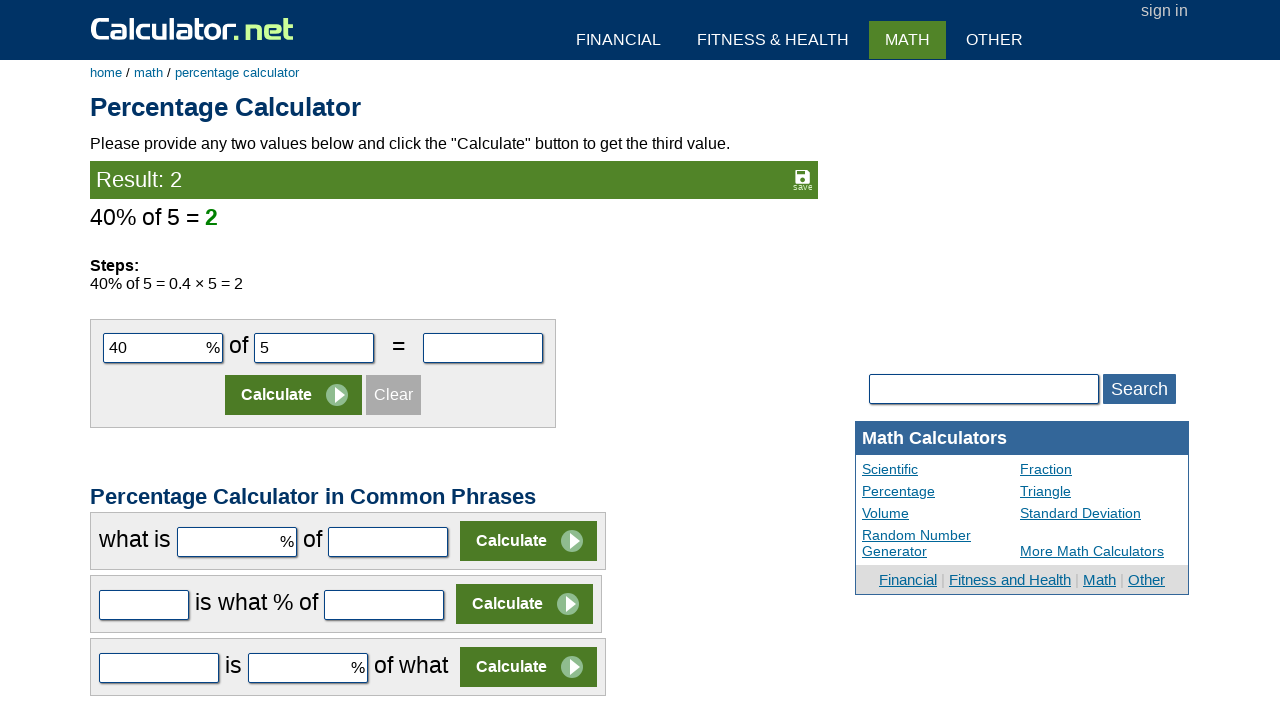

Result appeared on the page
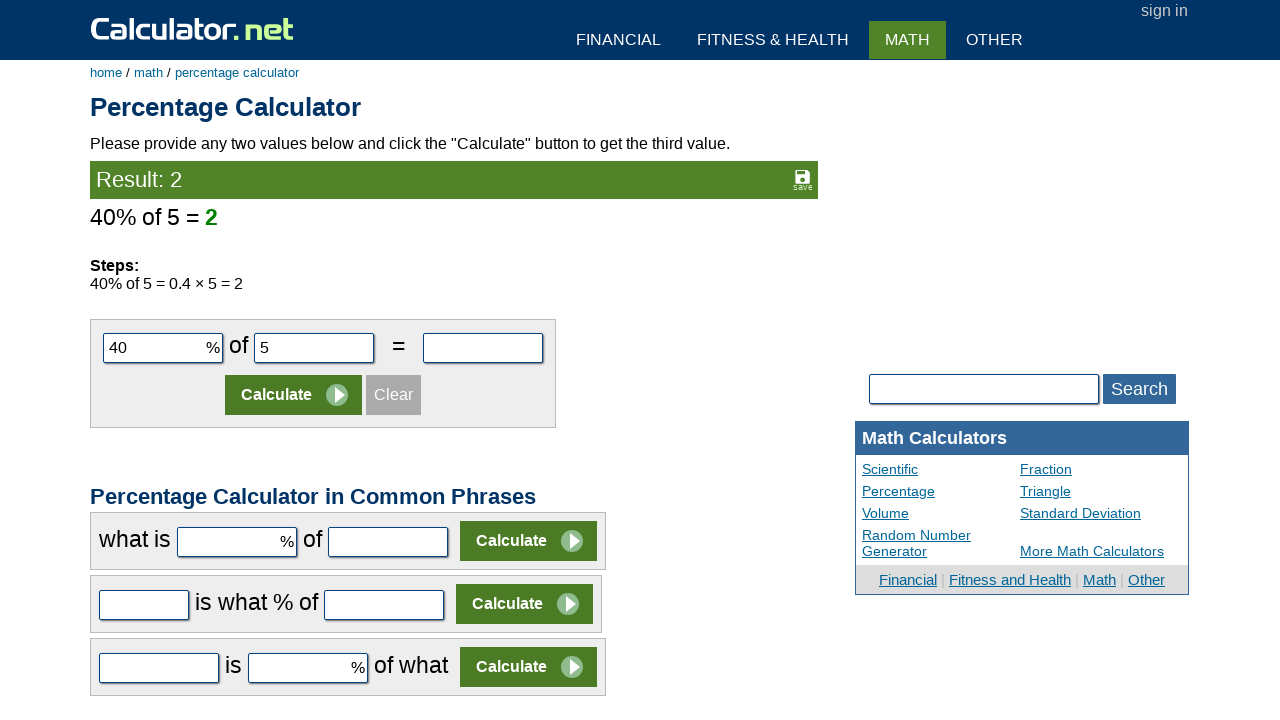

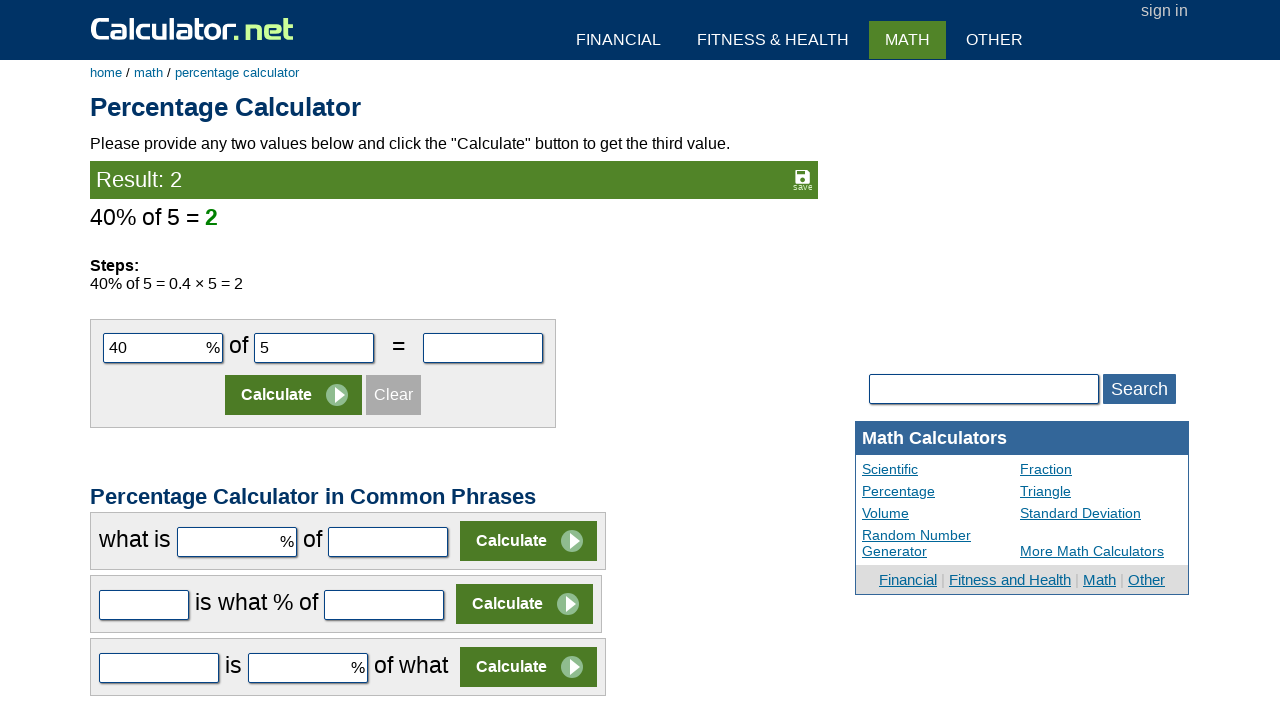